Tests that the Clear completed button displays the correct text when items are completed

Starting URL: https://demo.playwright.dev/todomvc

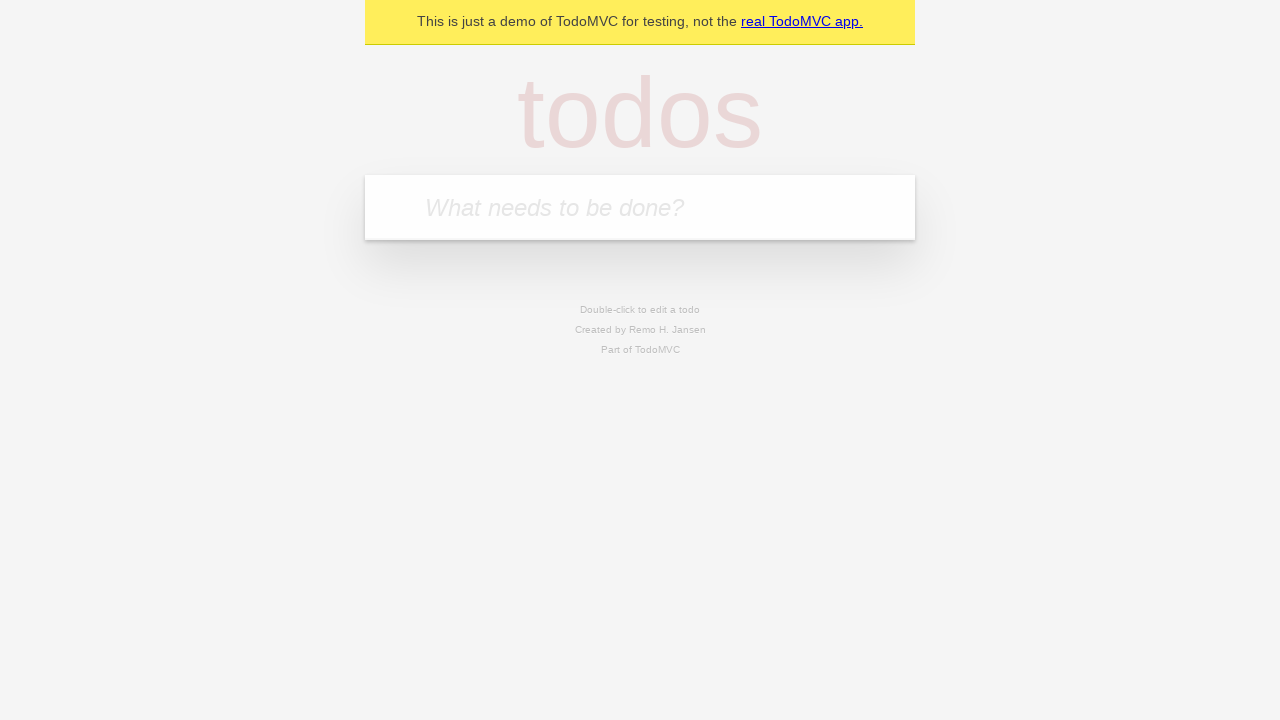

Filled todo input with 'buy some cheese' on internal:attr=[placeholder="What needs to be done?"i]
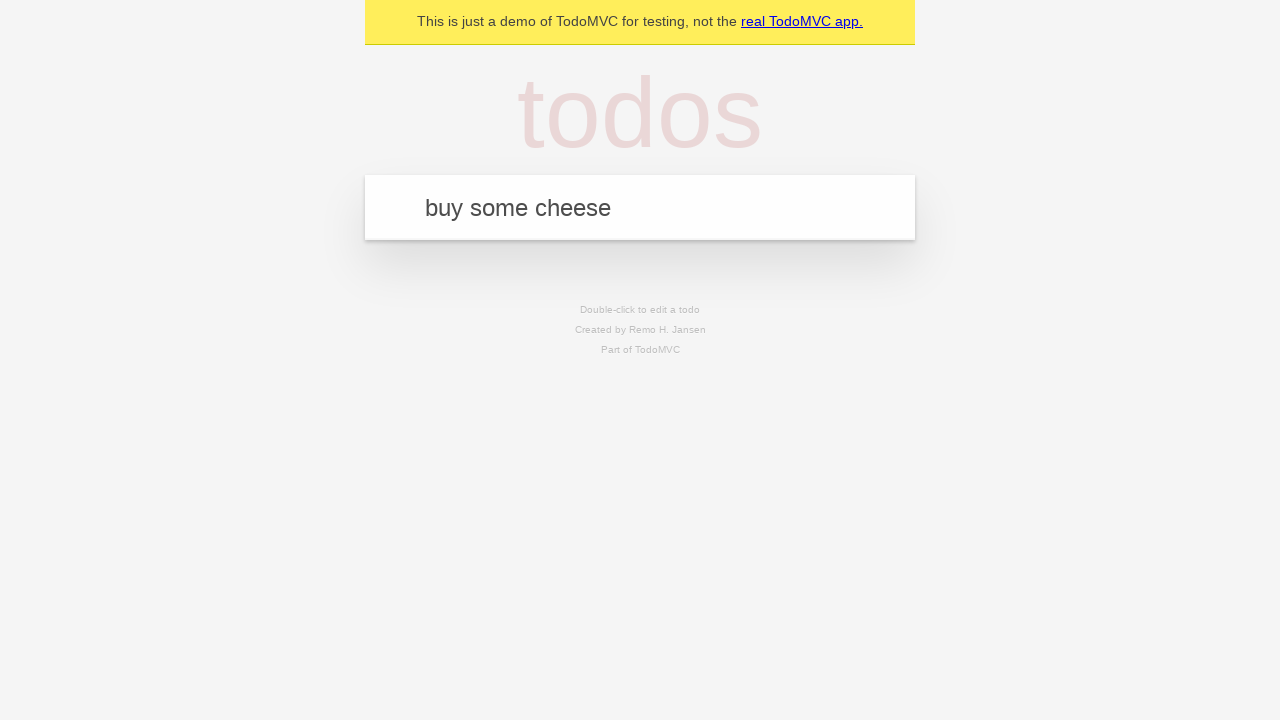

Pressed Enter to create first todo on internal:attr=[placeholder="What needs to be done?"i]
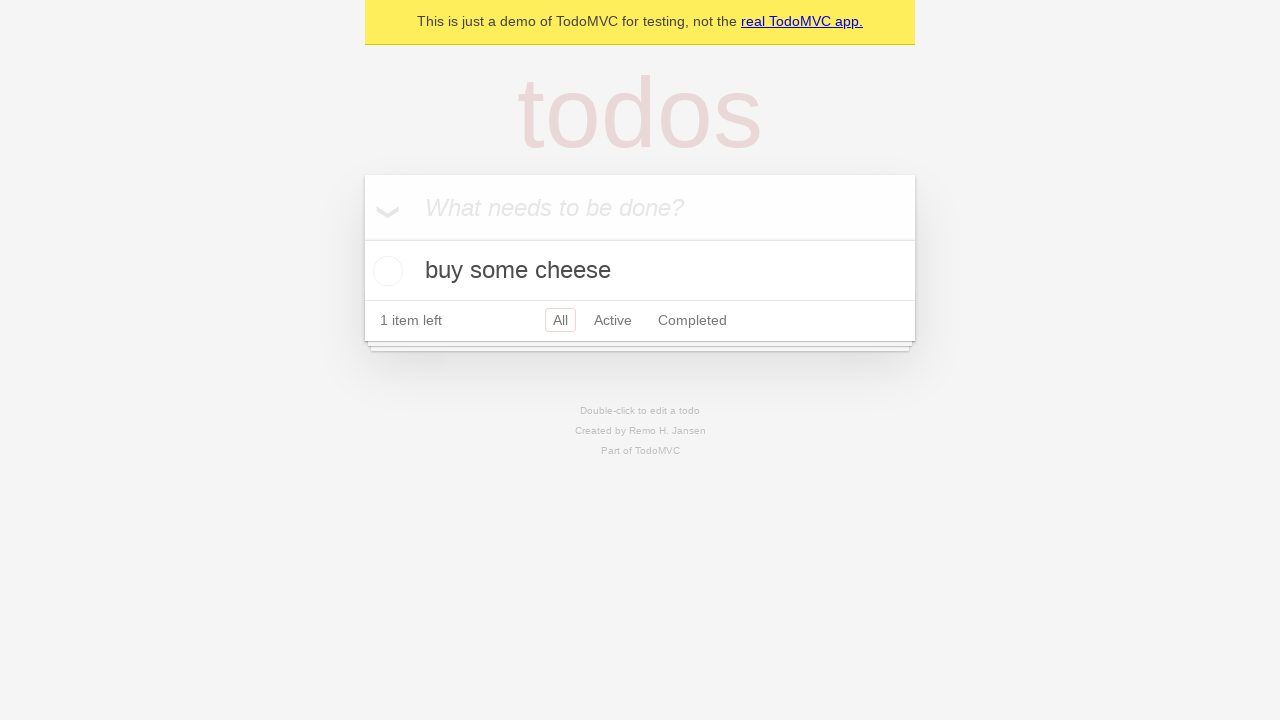

Filled todo input with 'feed the cat' on internal:attr=[placeholder="What needs to be done?"i]
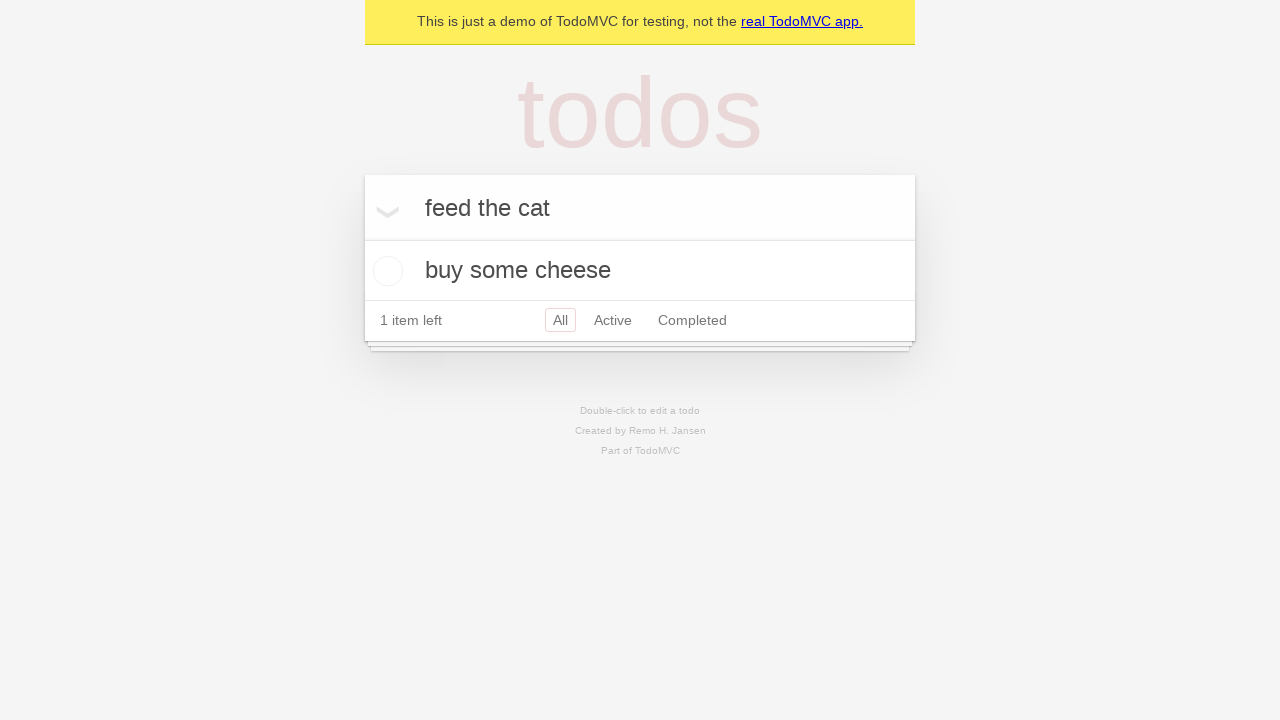

Pressed Enter to create second todo on internal:attr=[placeholder="What needs to be done?"i]
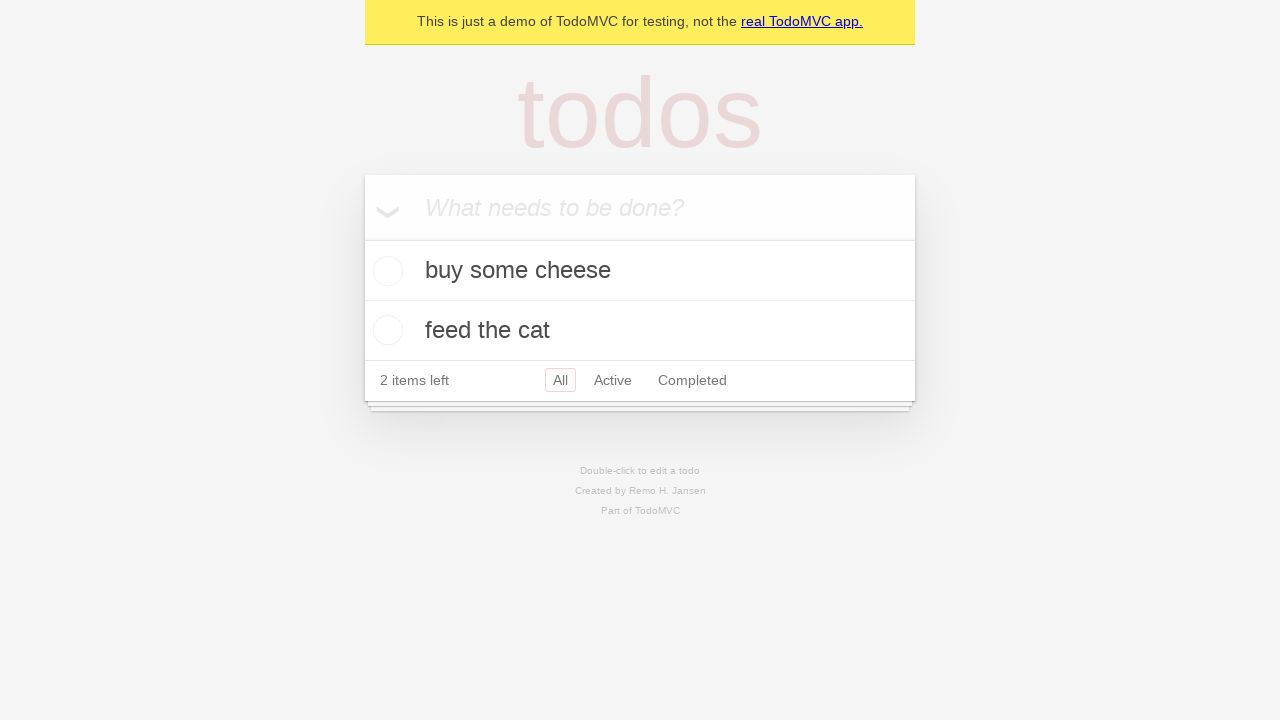

Filled todo input with 'book a doctors appointment' on internal:attr=[placeholder="What needs to be done?"i]
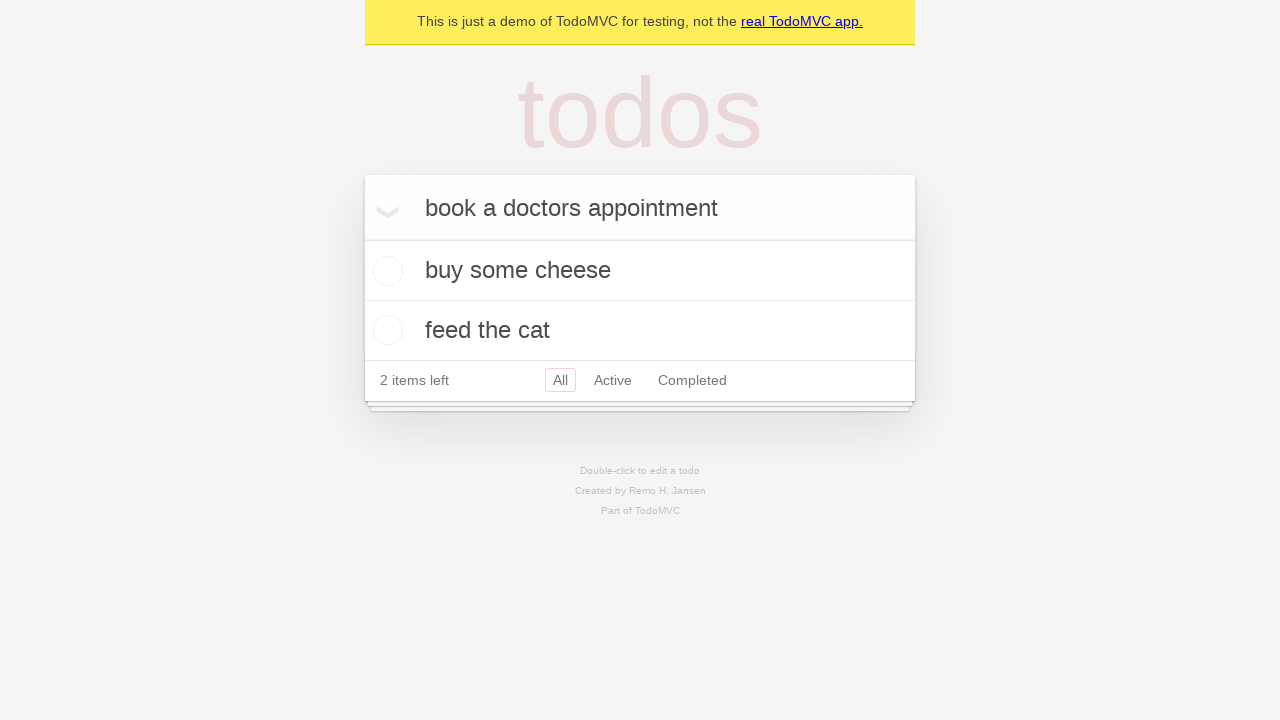

Pressed Enter to create third todo on internal:attr=[placeholder="What needs to be done?"i]
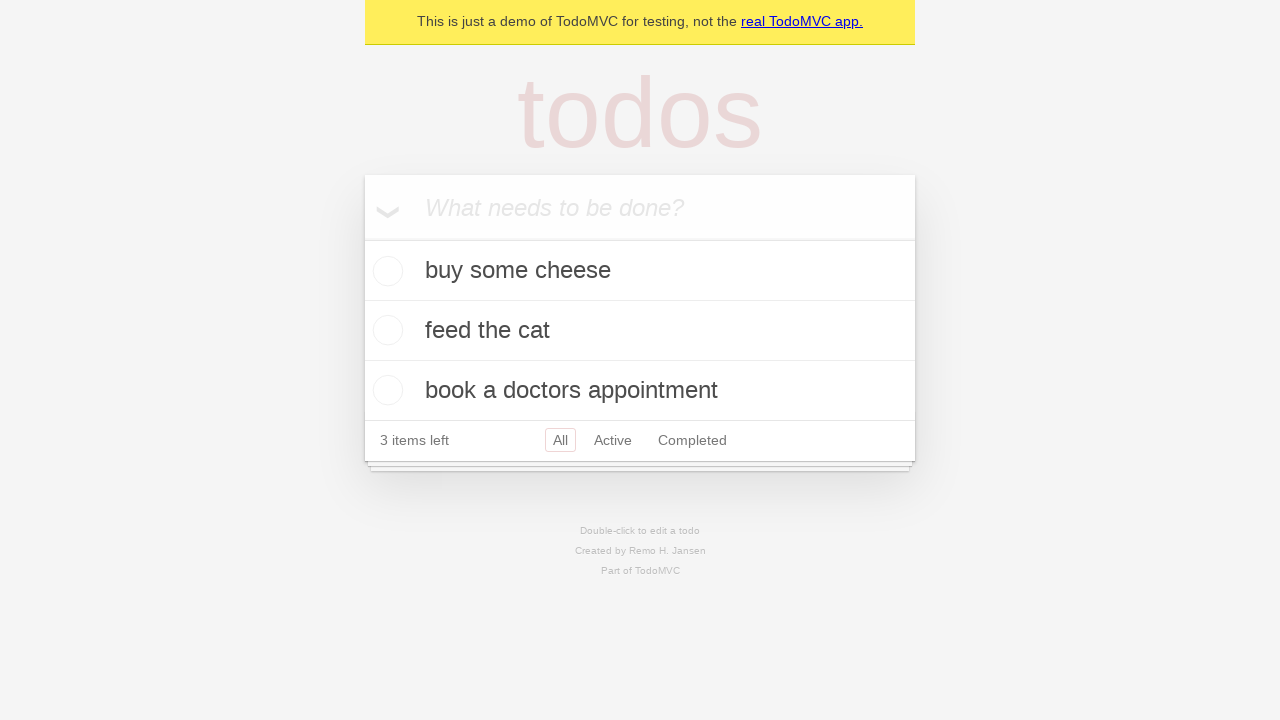

Waited for all 3 todos to be created
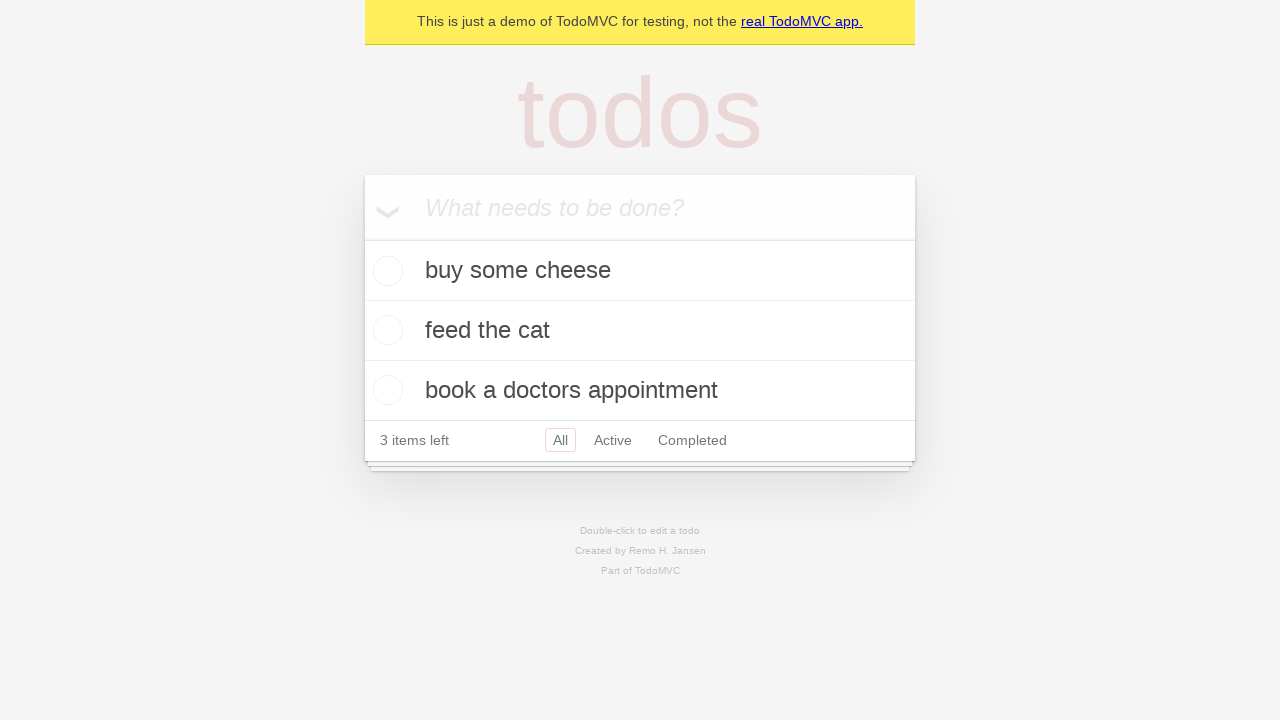

Checked the first todo item as completed at (385, 271) on .todo-list li .toggle >> nth=0
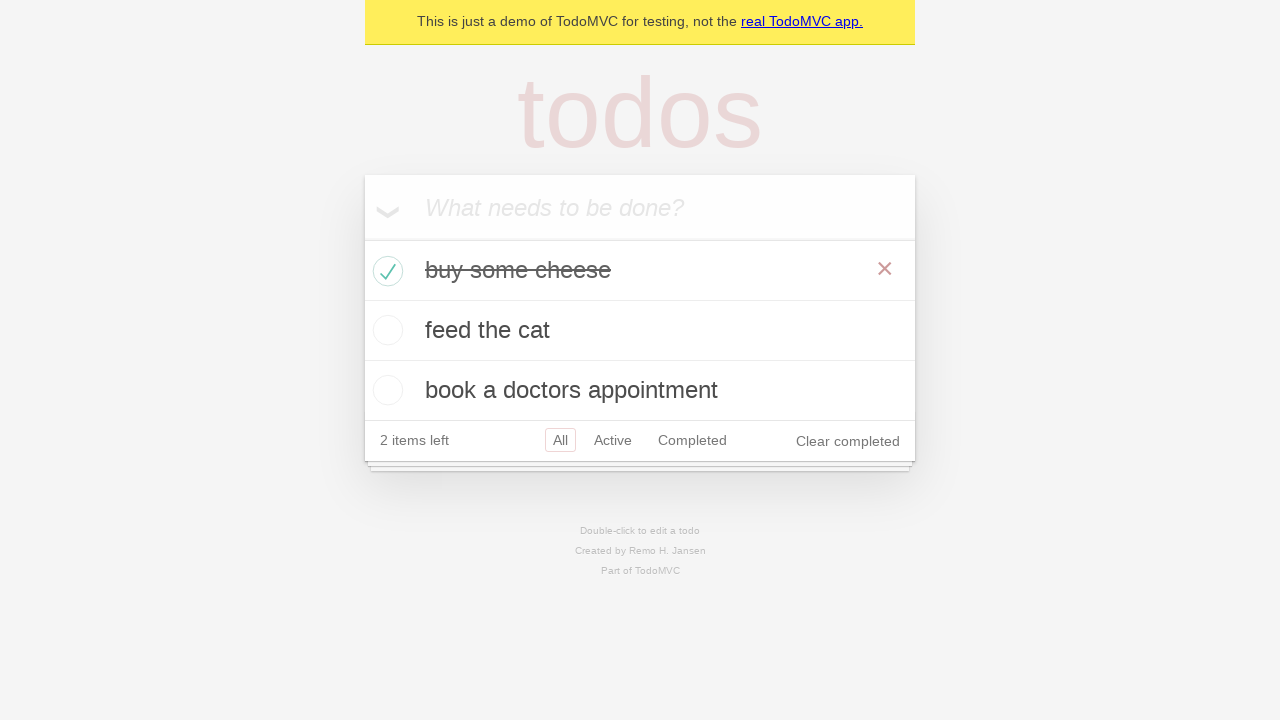

Waited for 'Clear completed' button to be visible
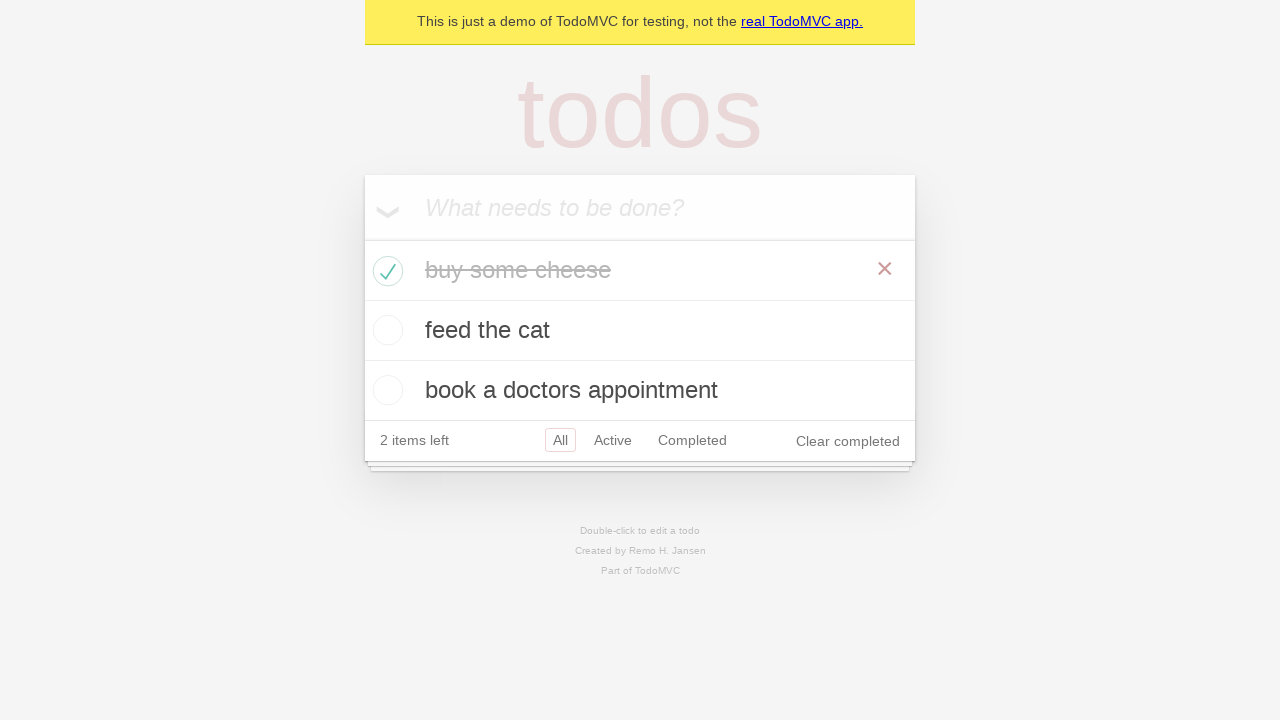

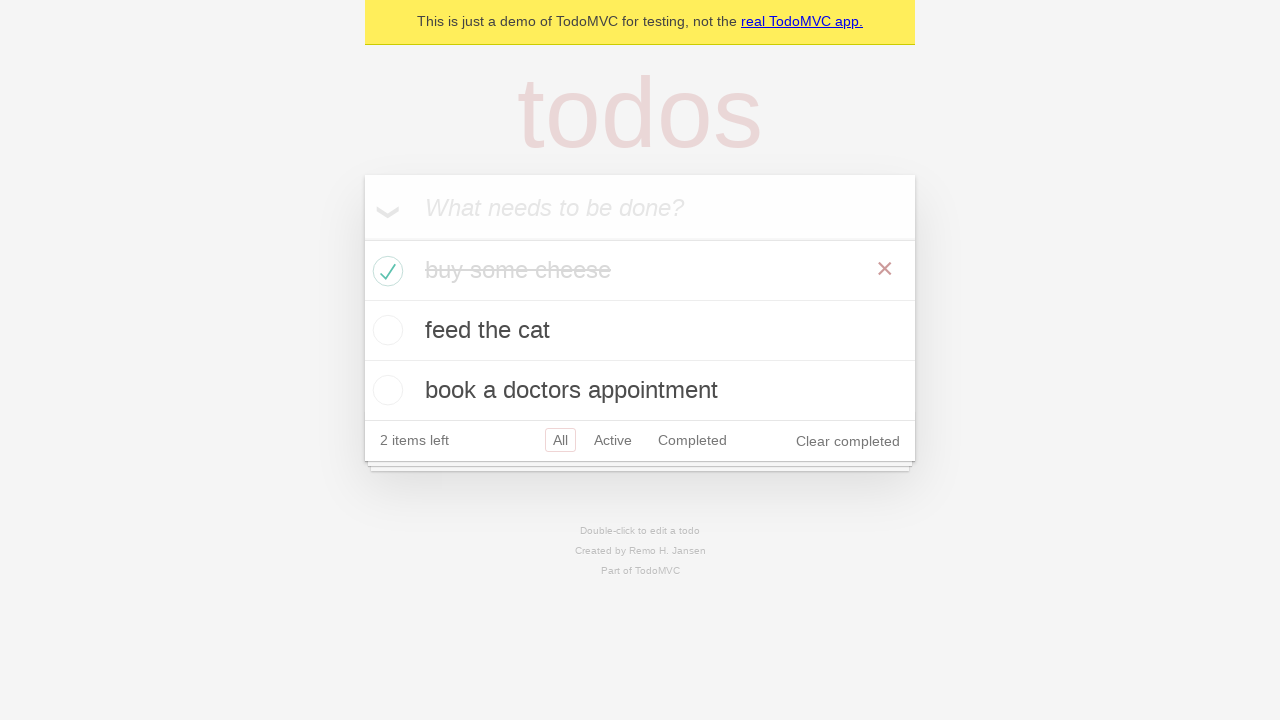